Navigates to OrangeHRM page and retrieves the header image URL

Starting URL: http://alchemy.hguy.co/orangehrm

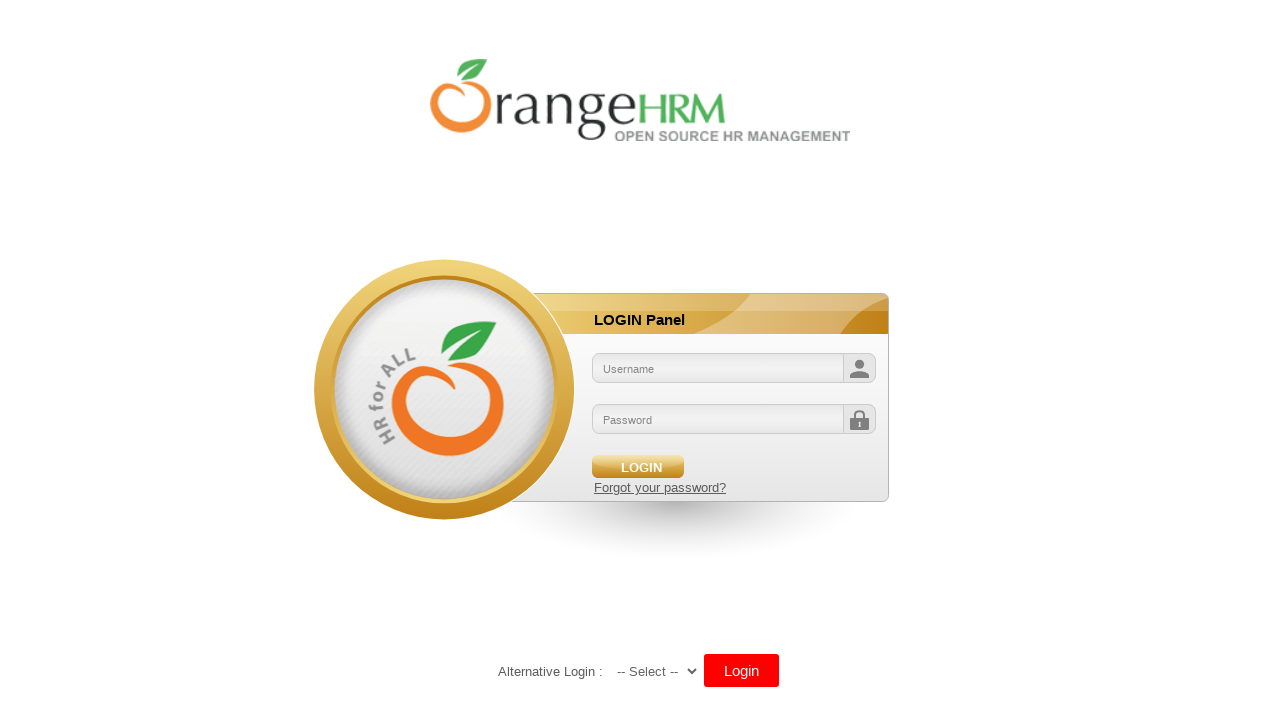

Navigated to OrangeHRM page at http://alchemy.hguy.co/orangehrm
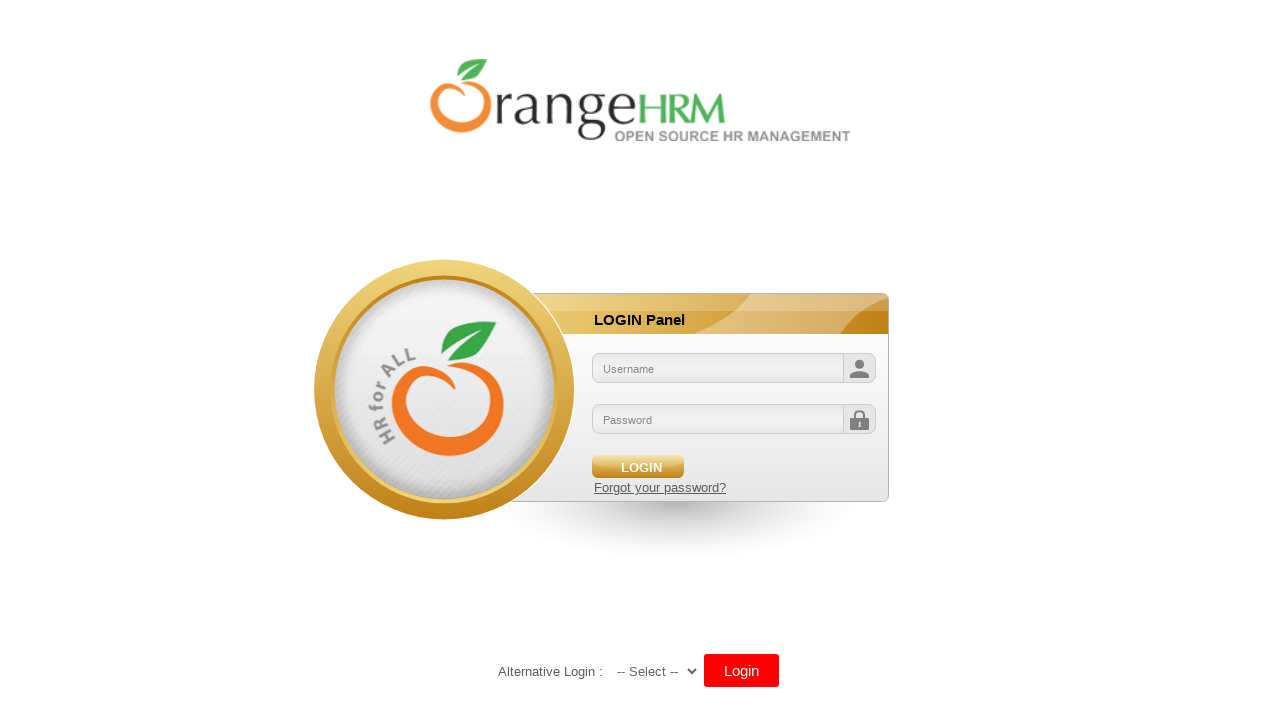

Header image element loaded and located
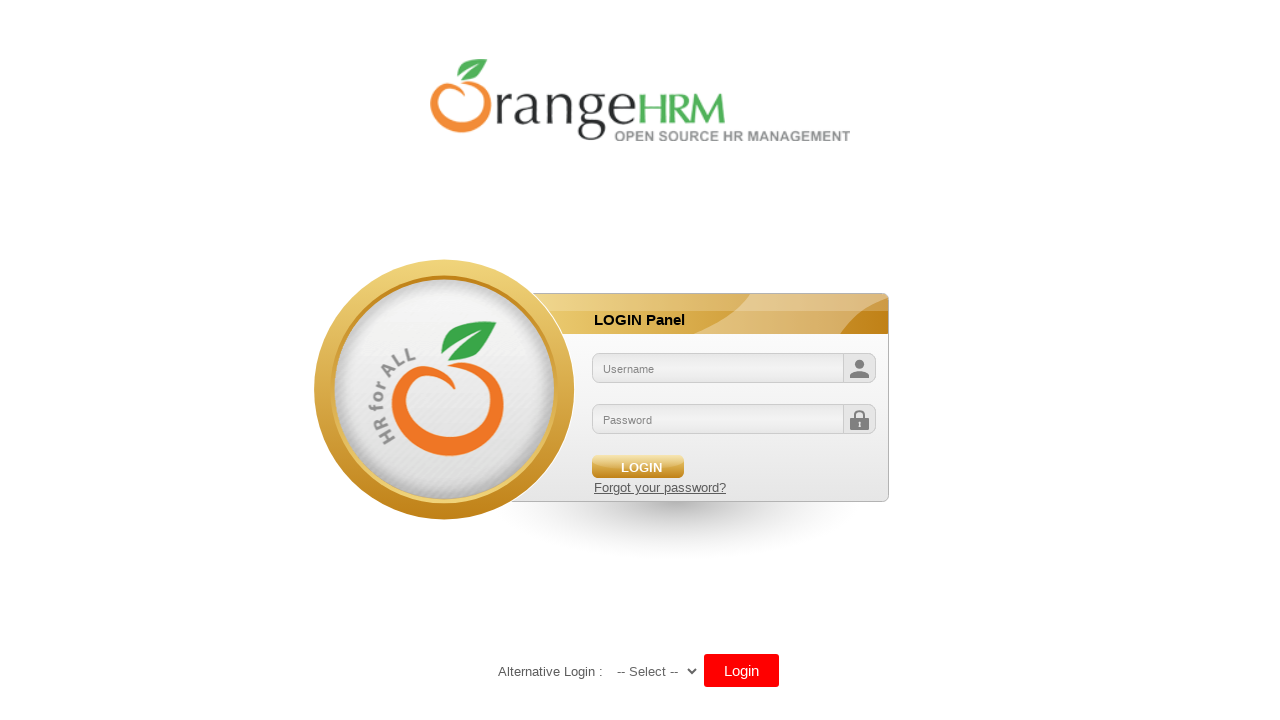

Retrieved header image src attribute
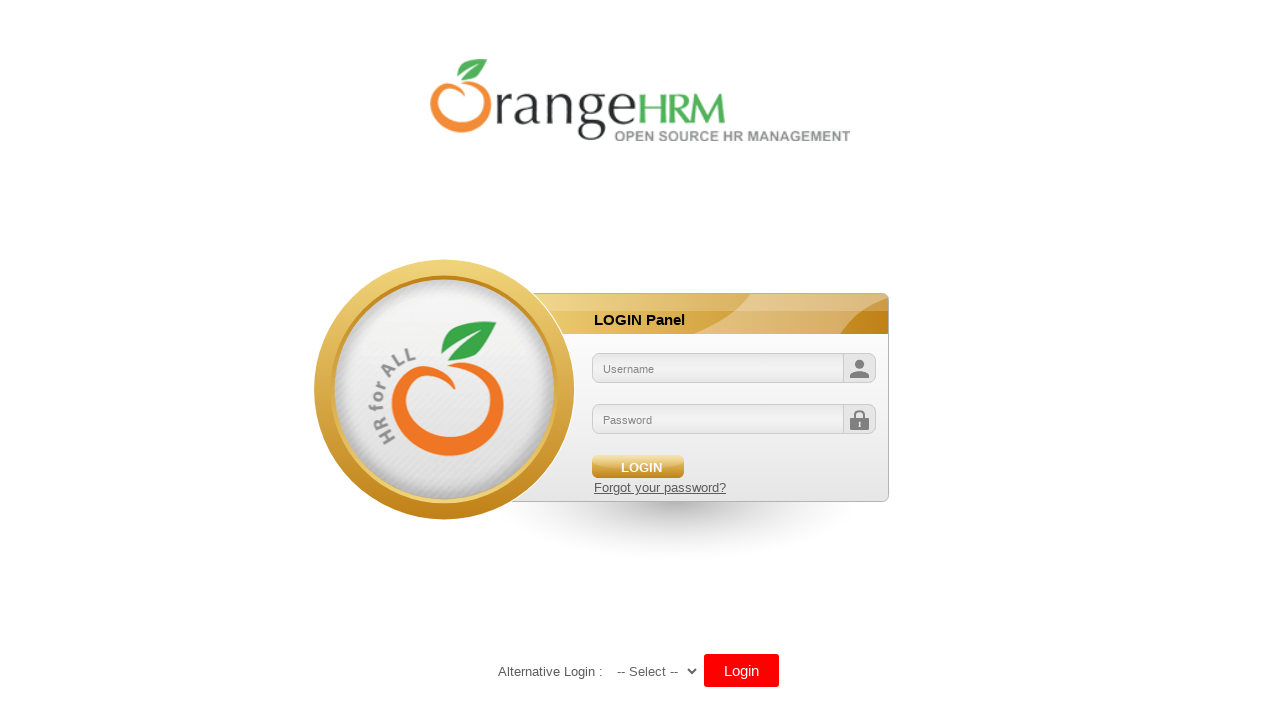

Header image URL retrieved: /orangehrm/symfony/web/webres_5d69118beeec64.10301452/themes/default/images/login/logo.png
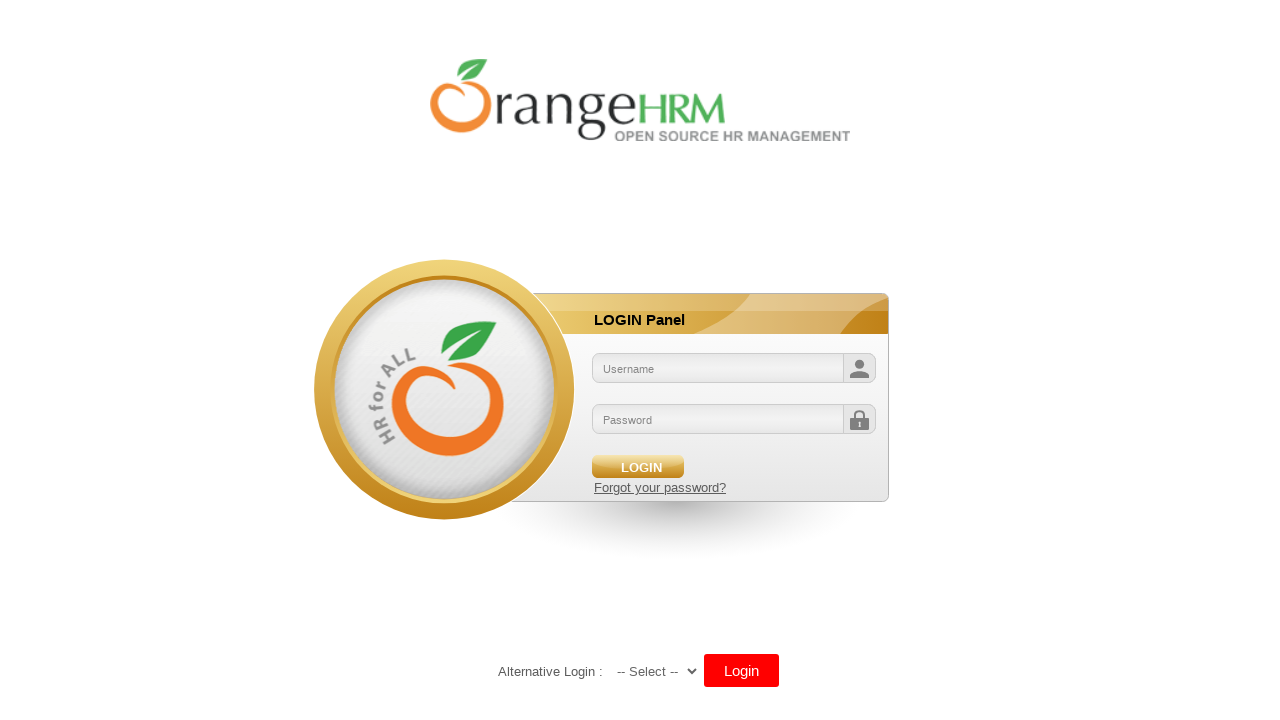

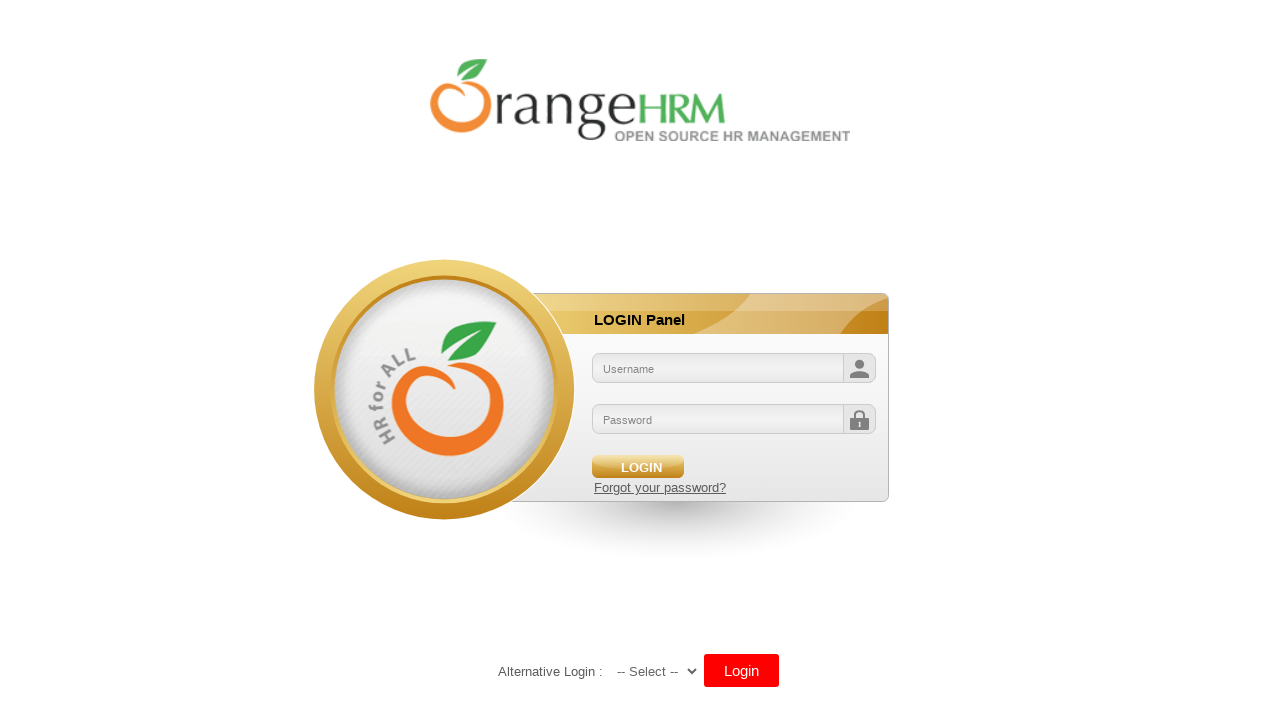